Tests multi-select dropdown functionality by selecting options using different methods (by index, by value, by visible text) and then deselecting all options.

Starting URL: https://www.letskodeit.com/practice

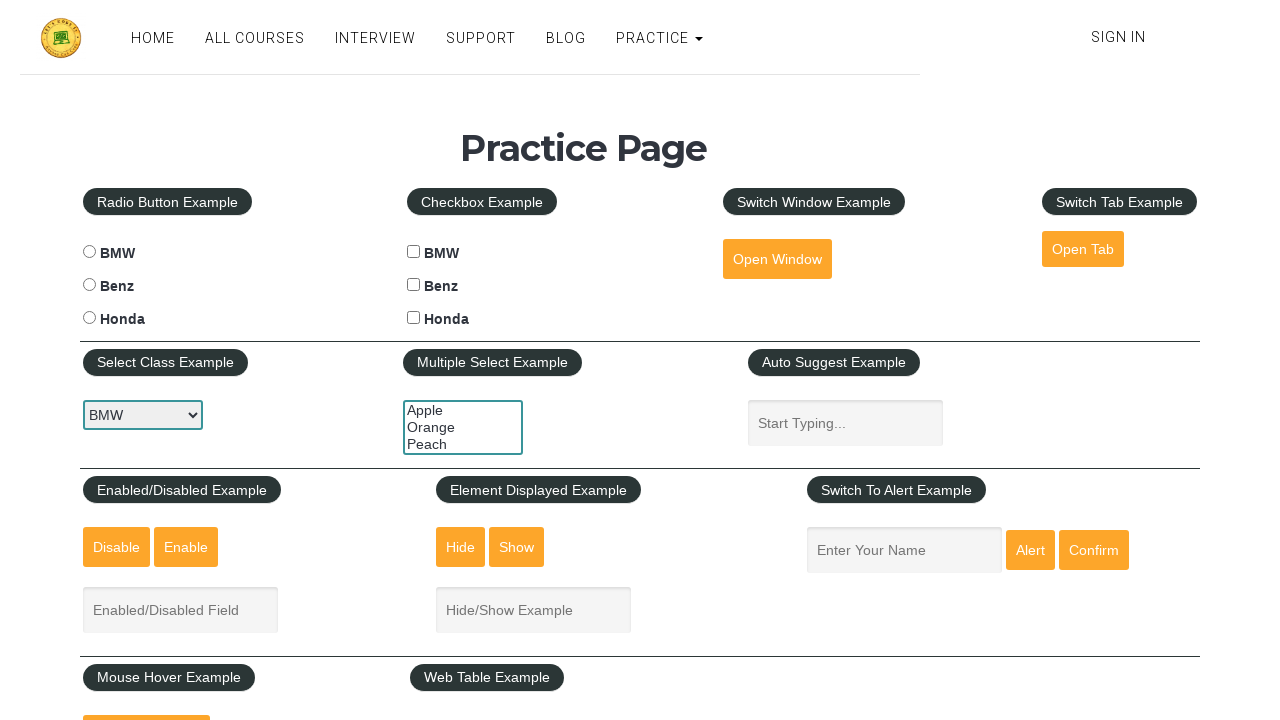

Located multi-select dropdown element
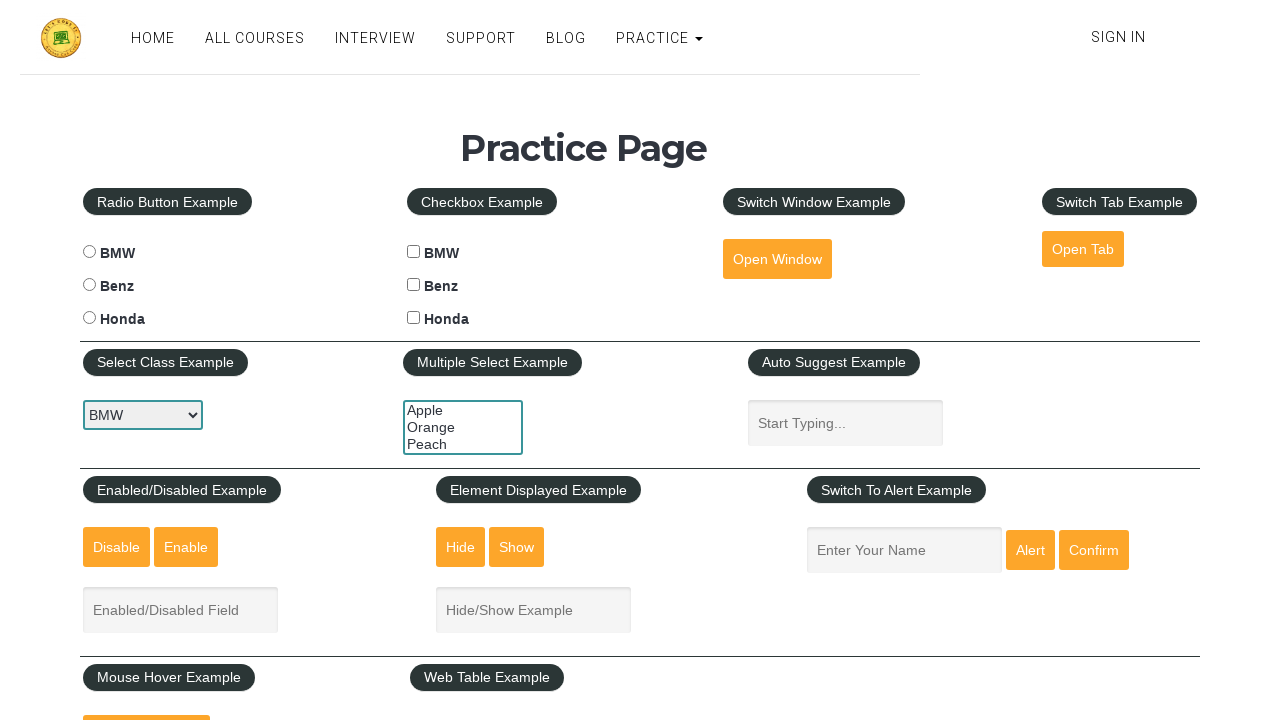

Selected option by index 2 (third option) on #multiple-select-example
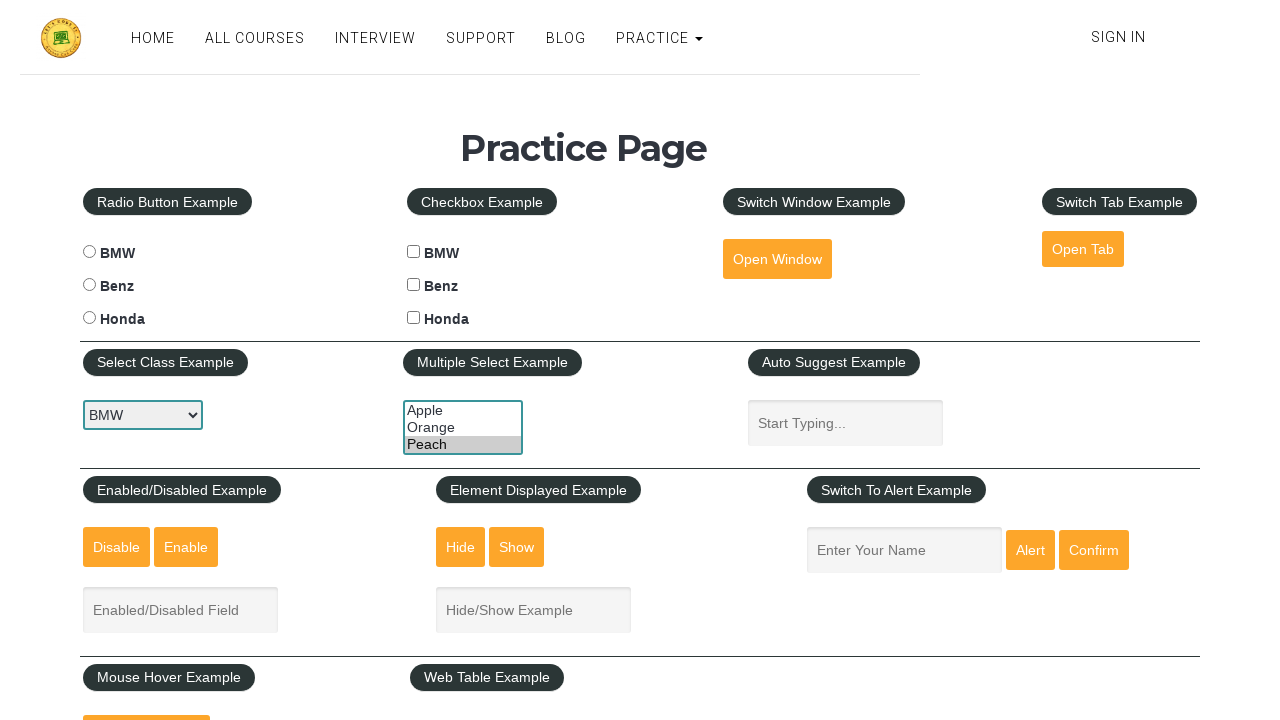

Selected option with value 'orange' on #multiple-select-example
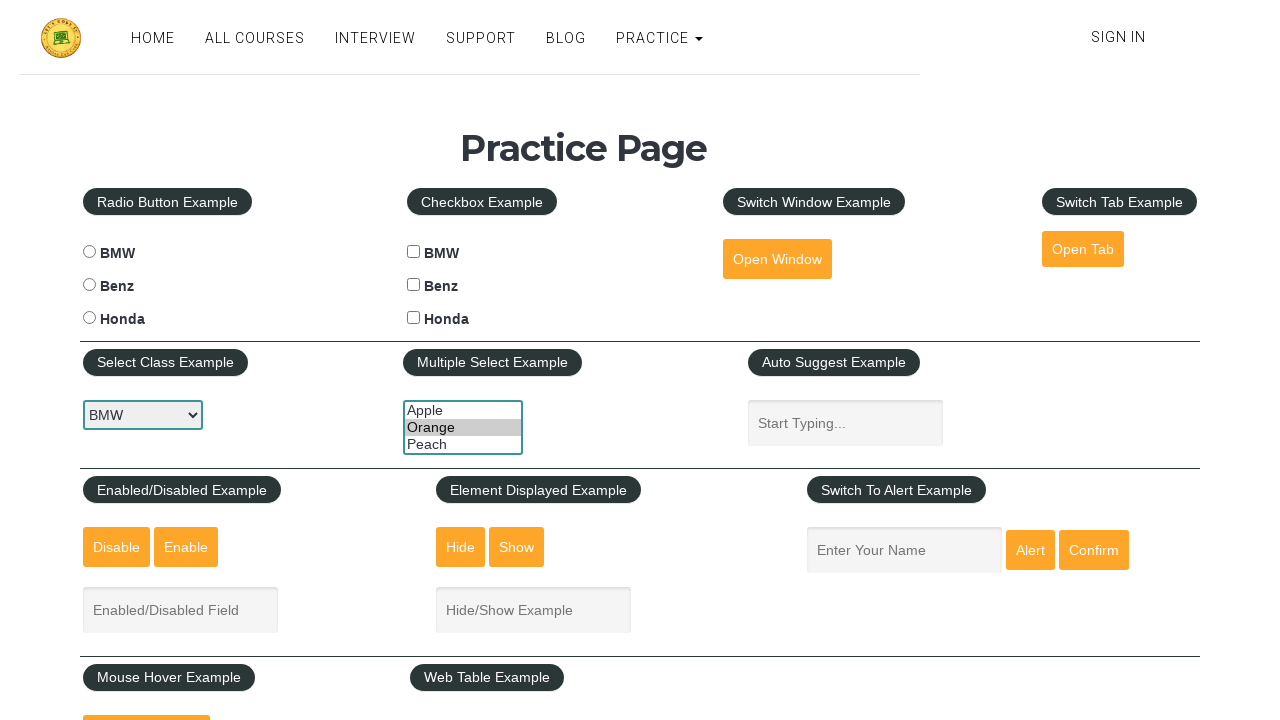

Selected option with visible text 'Apple' on #multiple-select-example
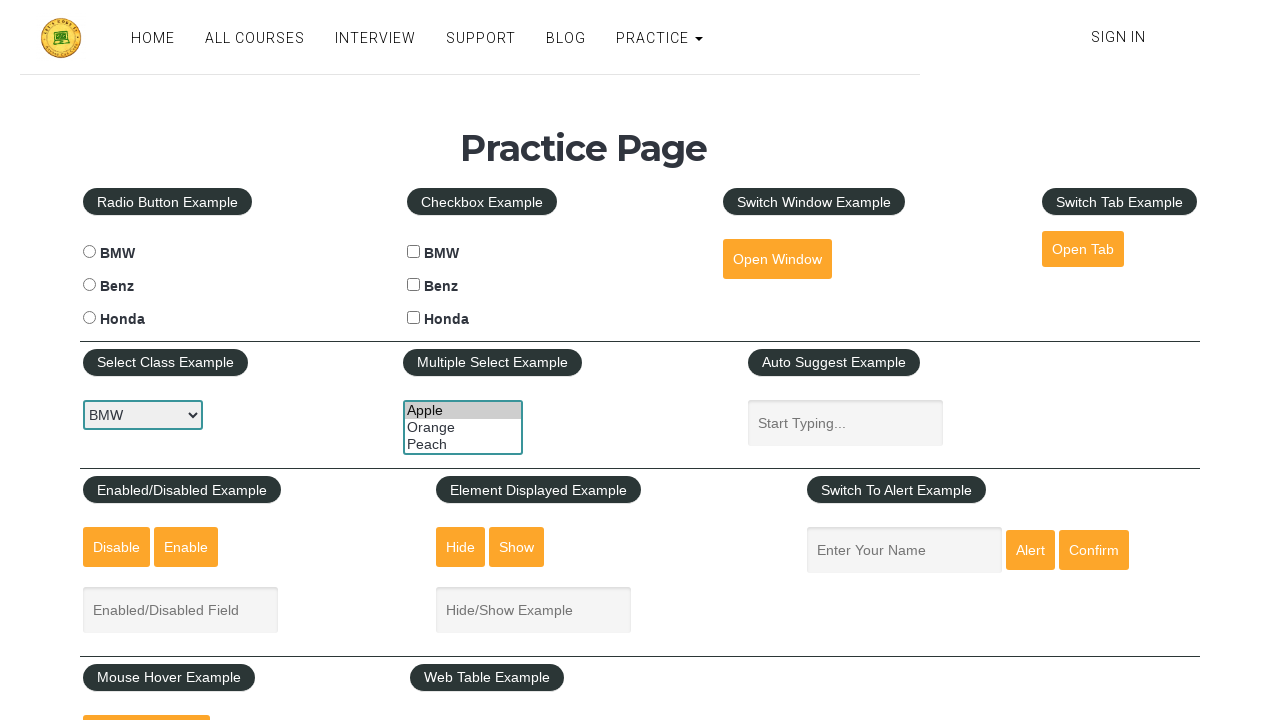

Deselected all options from multi-select dropdown
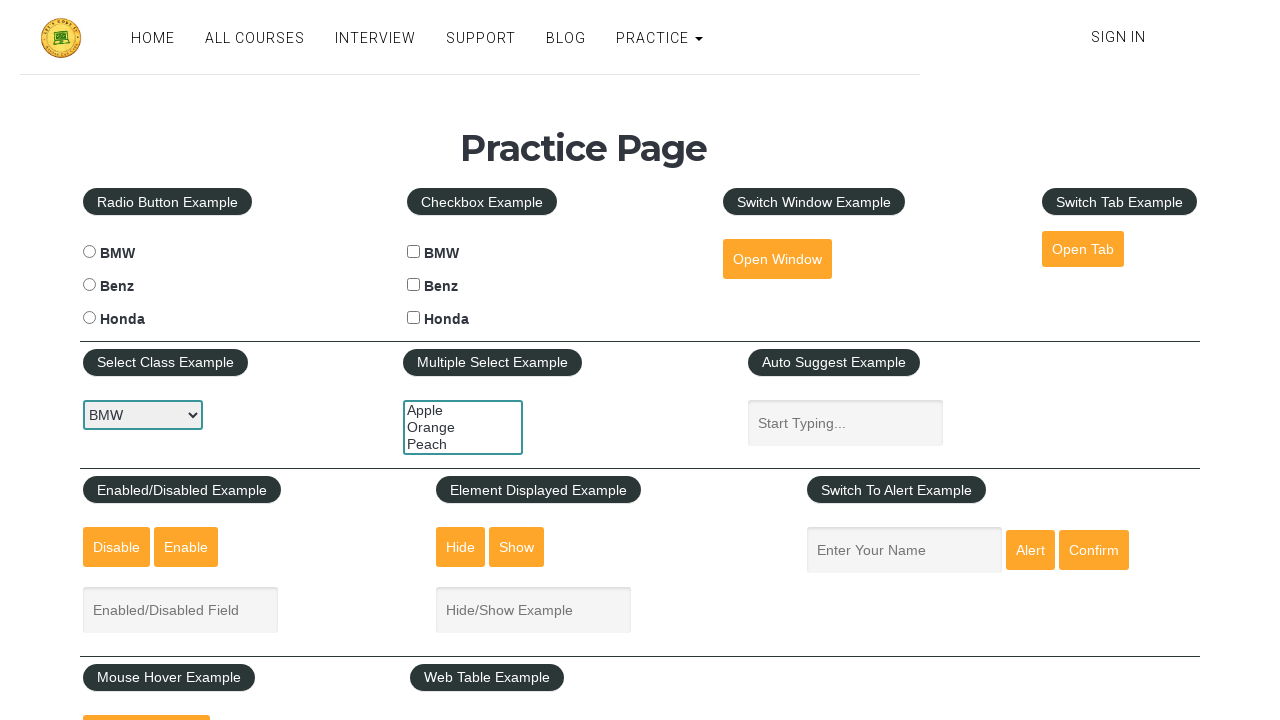

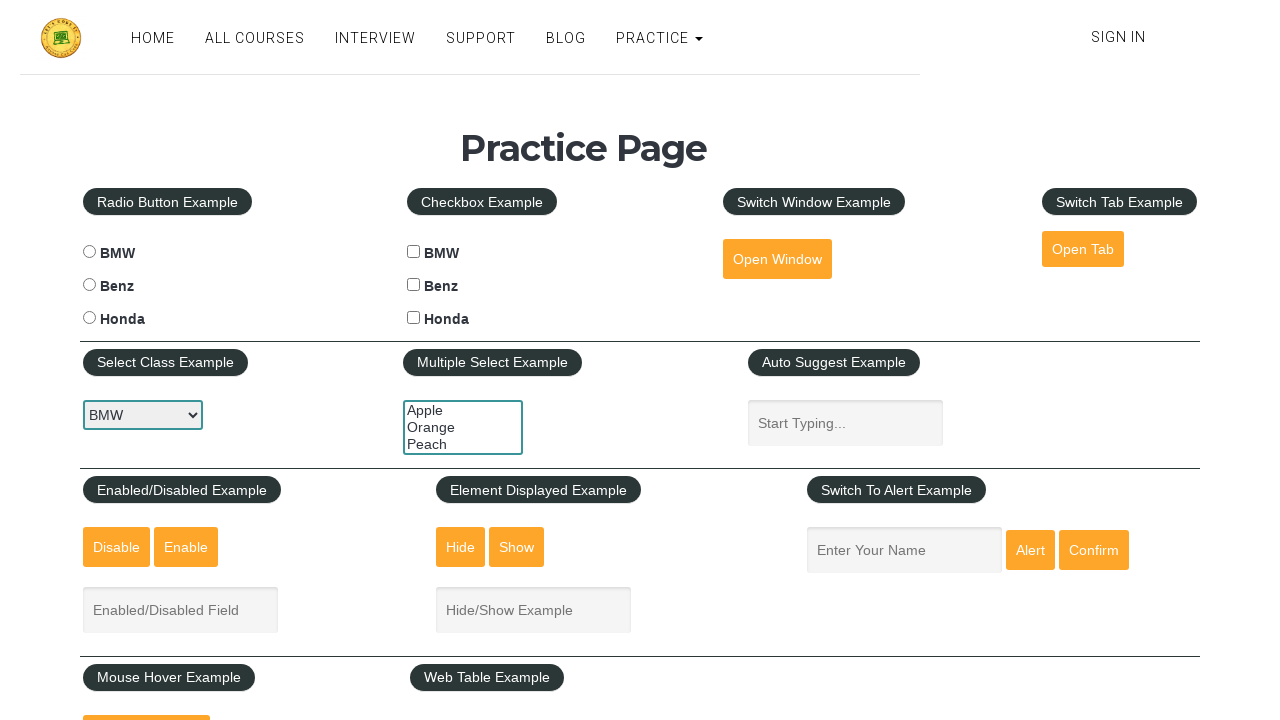